Navigates to a community platform website, waits for a card element to be clickable, and clicks on it to navigate to another page.

Starting URL: https://commuplat.vercel.app/

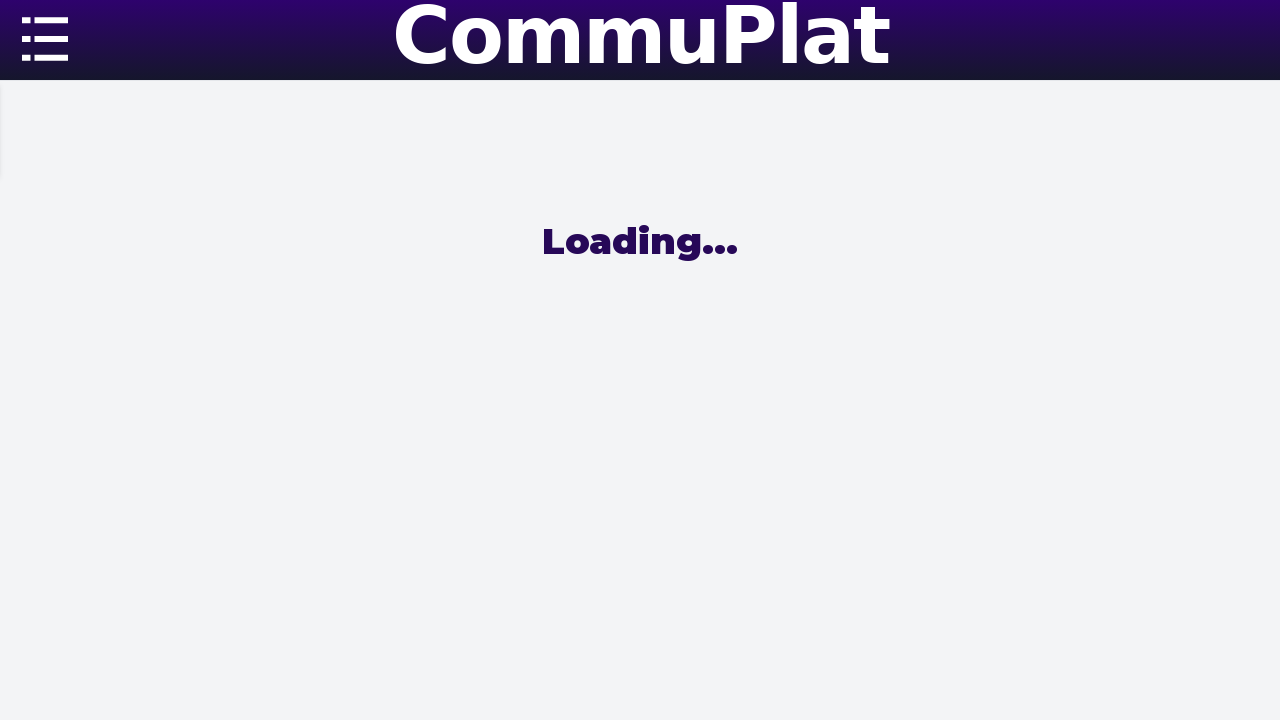

Waited for card element to be visible
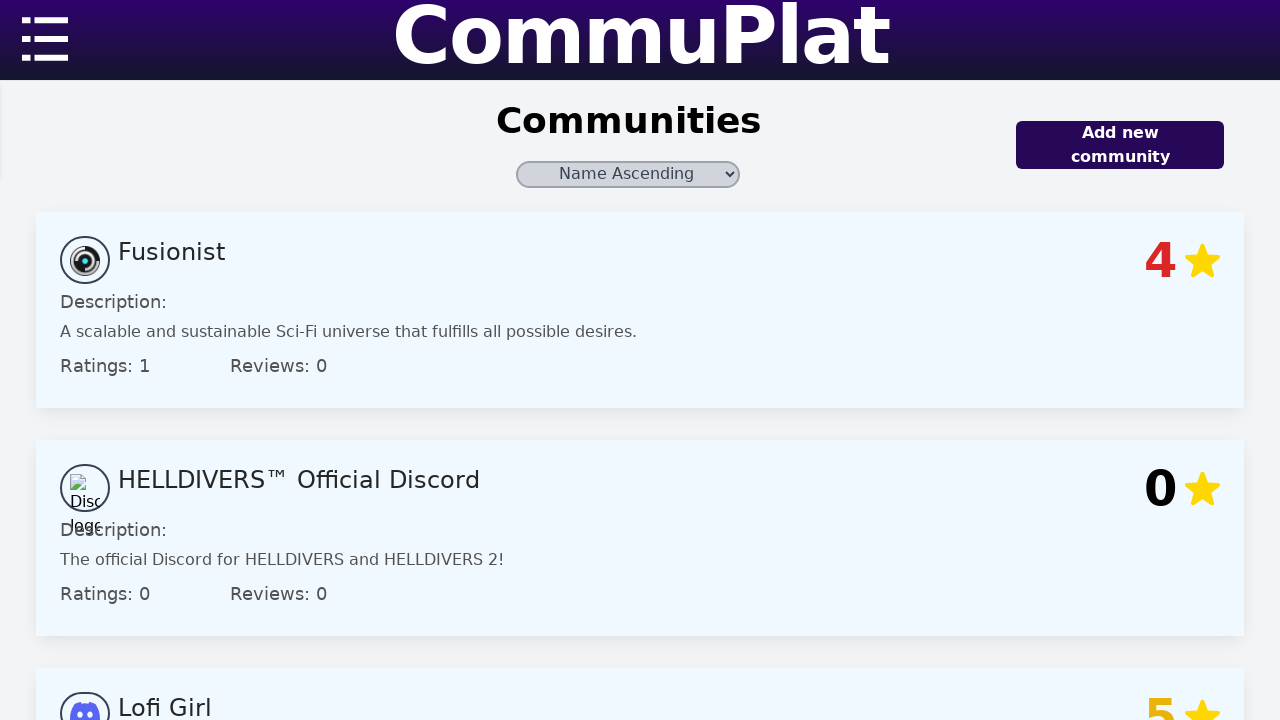

Clicked on card element to navigate at (640, 310) on #card
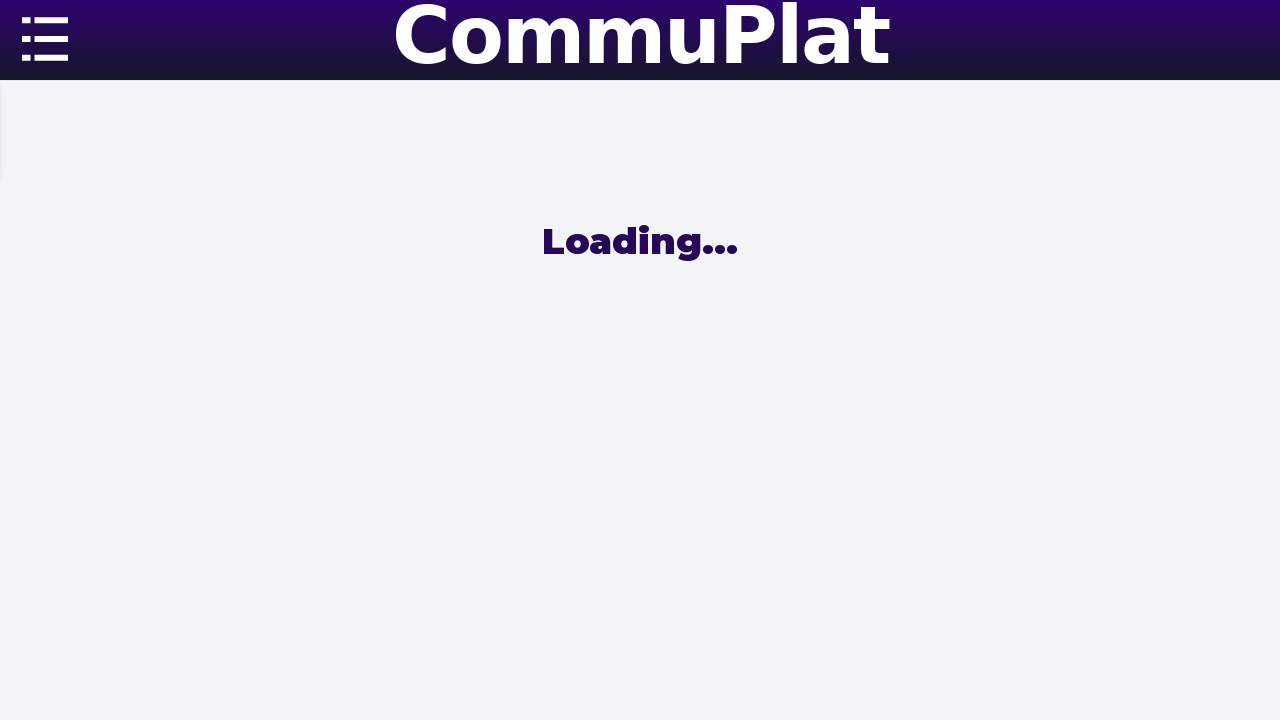

Waited for page navigation to complete
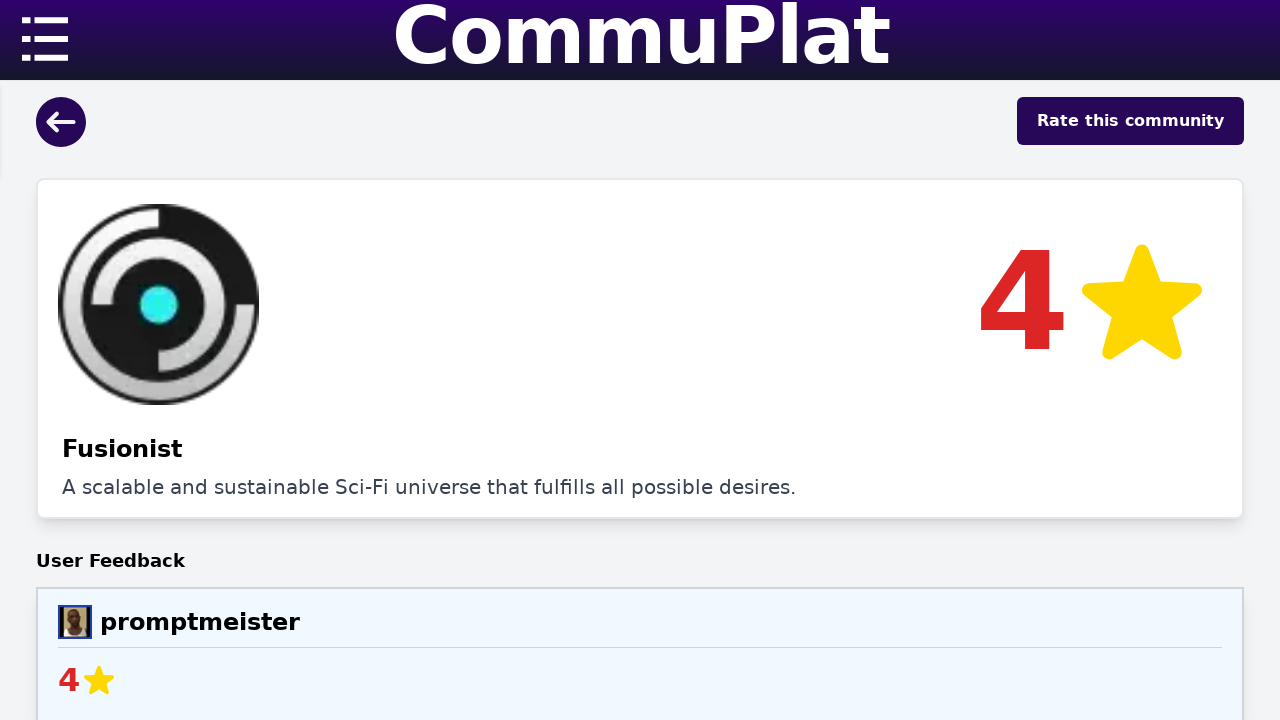

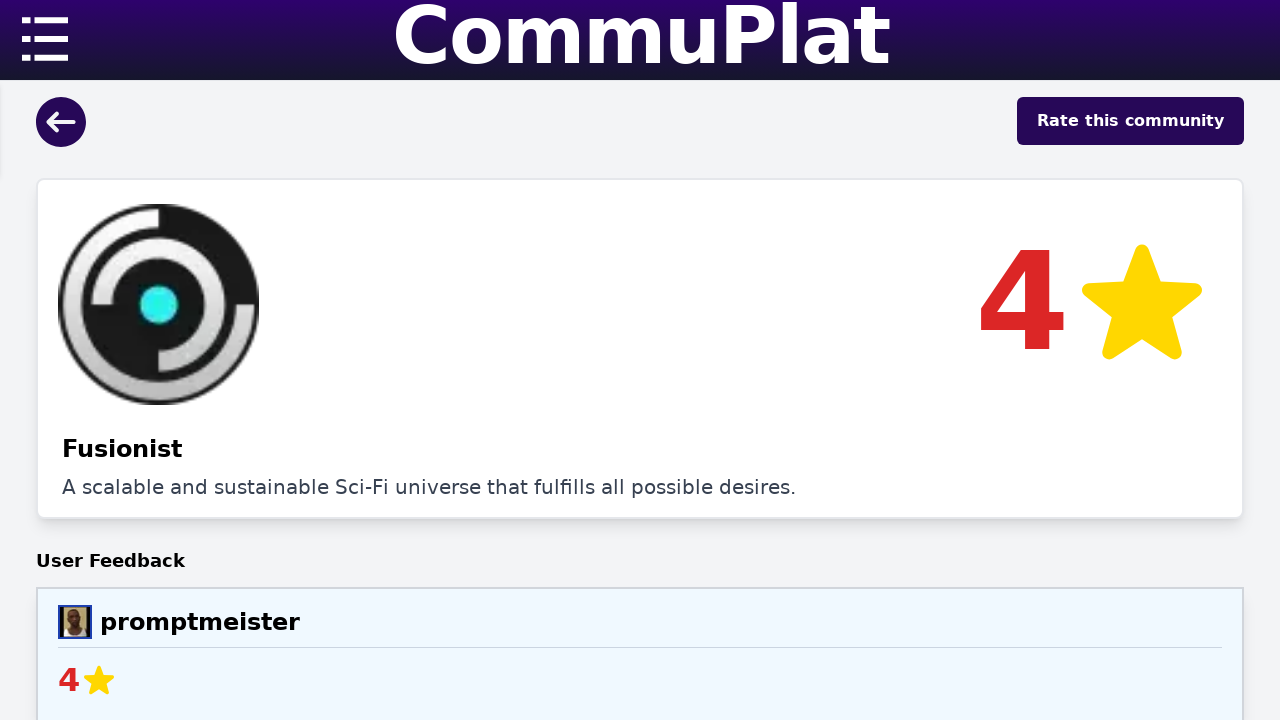